Fills out a form with various inputs including hobbies, movies, city, email, client information, and addresses, while also clicking a button to verify its functionality

Starting URL: https://www.syntaxprojects.com/Xpath-homework.php

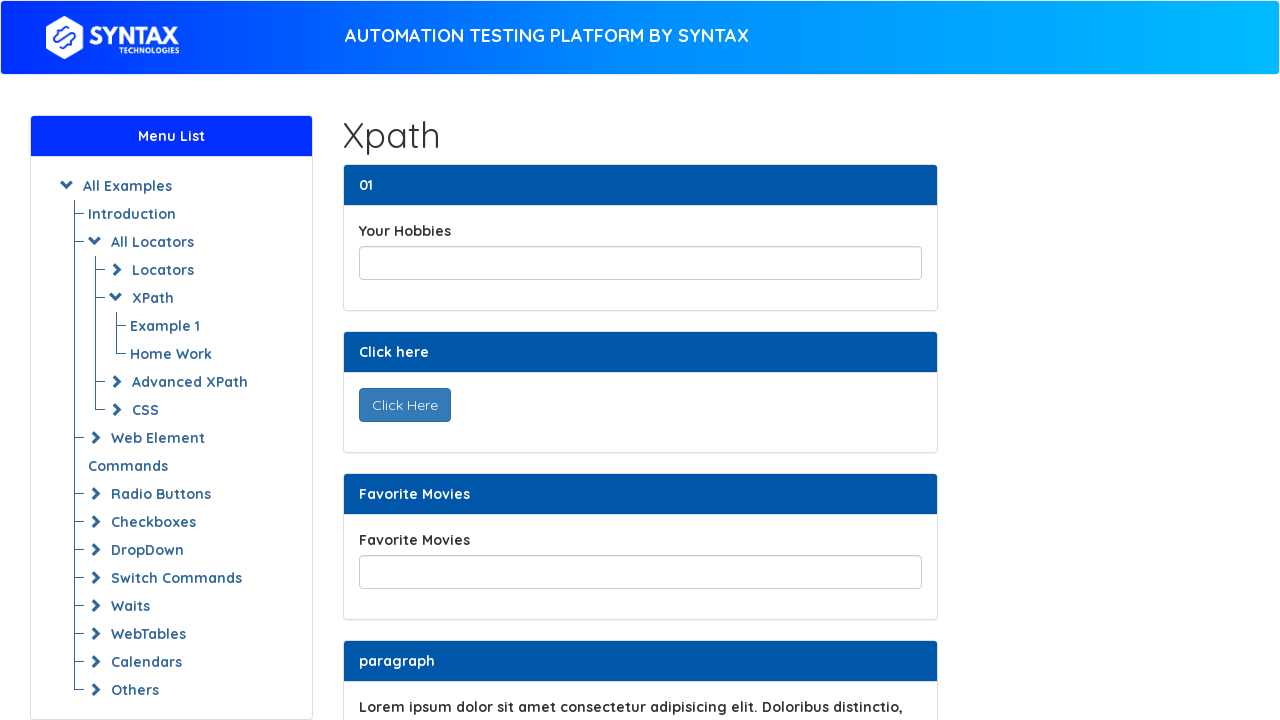

Filled hobbies field with 'Working out, reading, coding' on input#yourHobbiesId
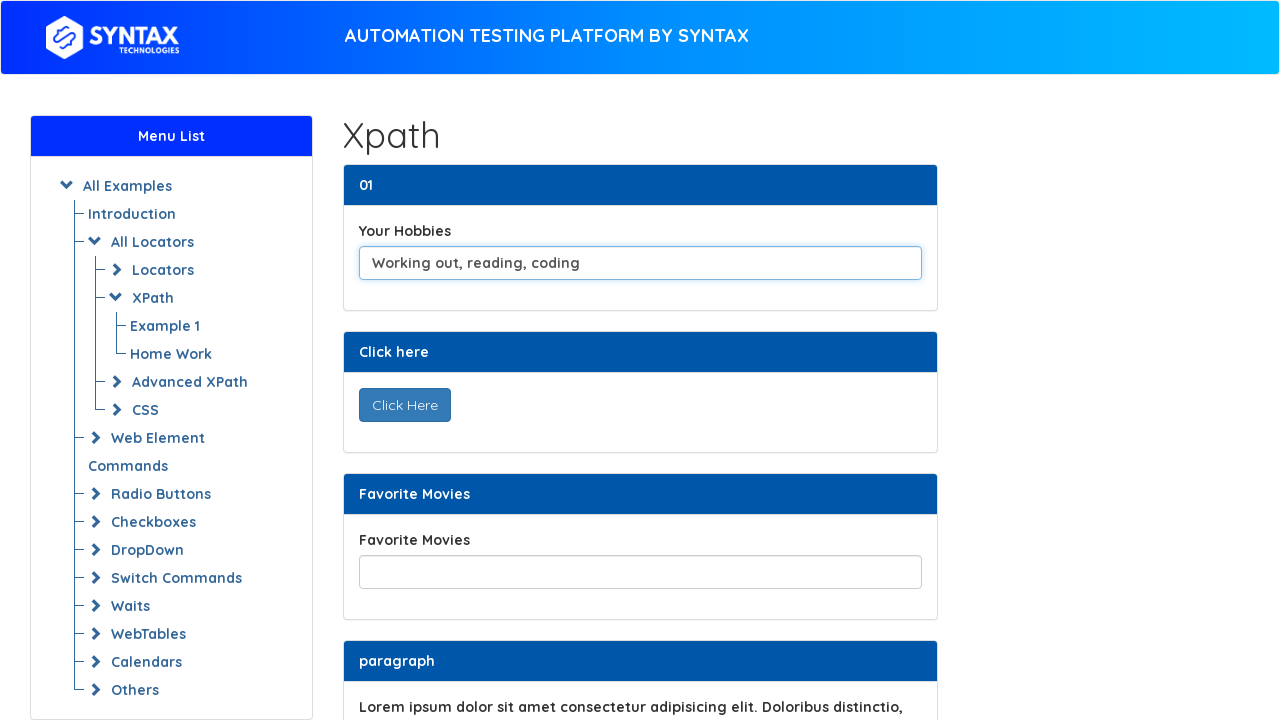

Clicked the 'Click Here' button at (404, 405) on button#display_text
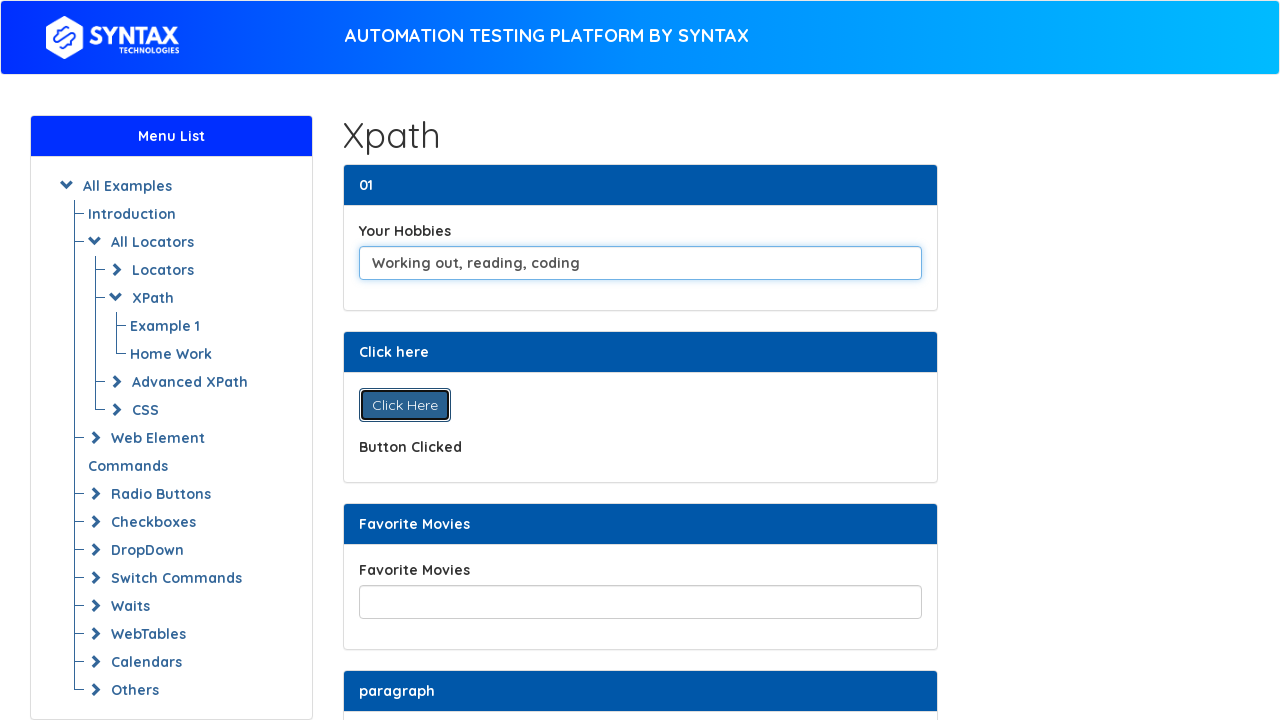

Button clicked message appeared
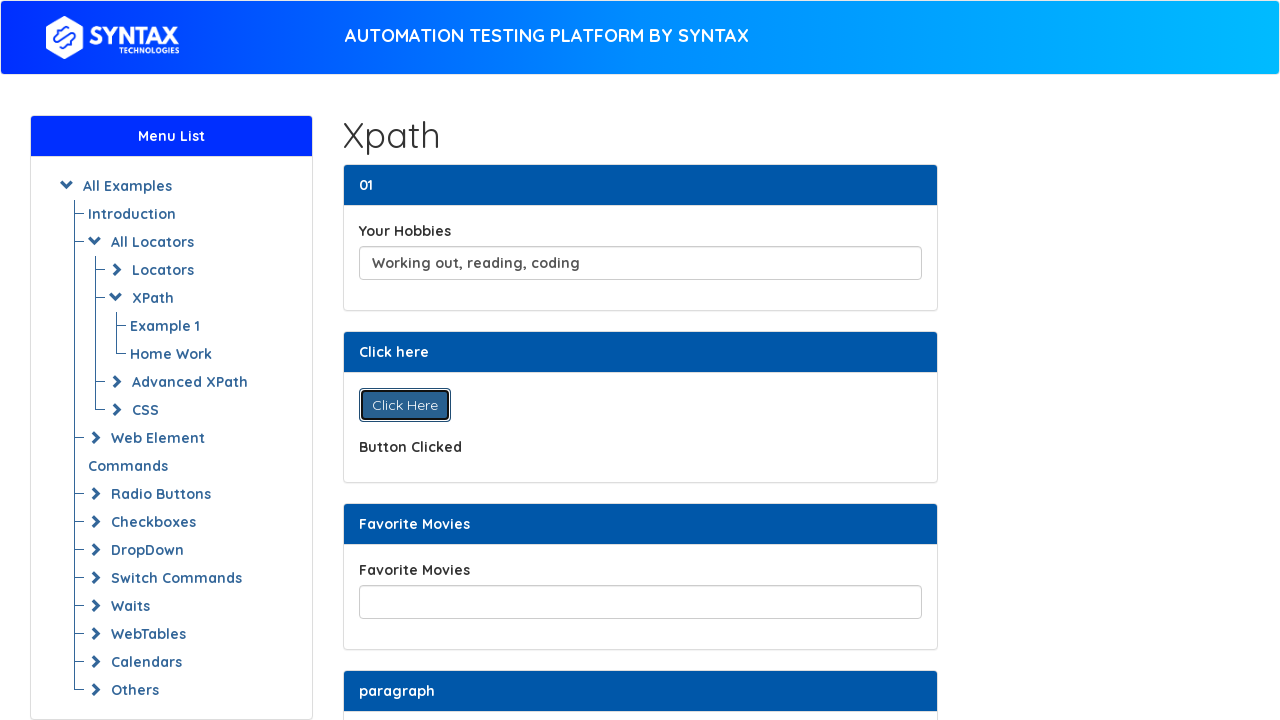

Filled favorite movie field with 'A star is born' on input#favoriteMoviesId
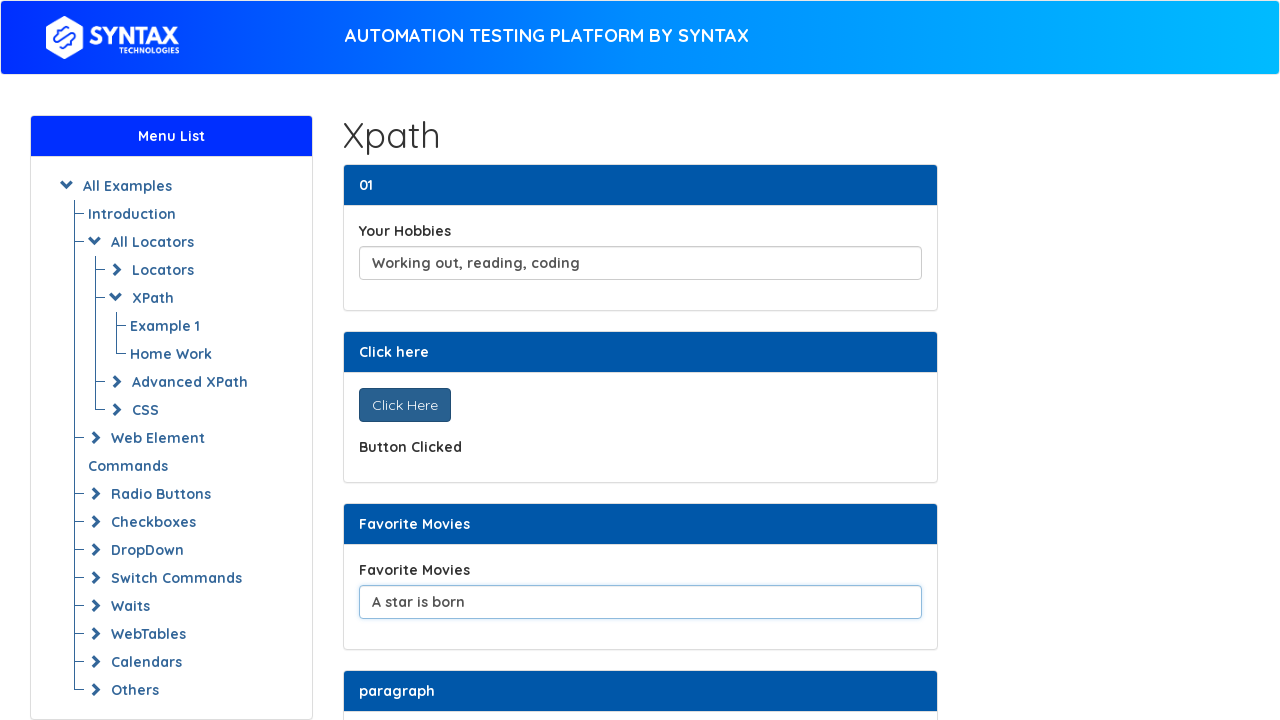

Filled city field with 'Chicago' on input#yourCity
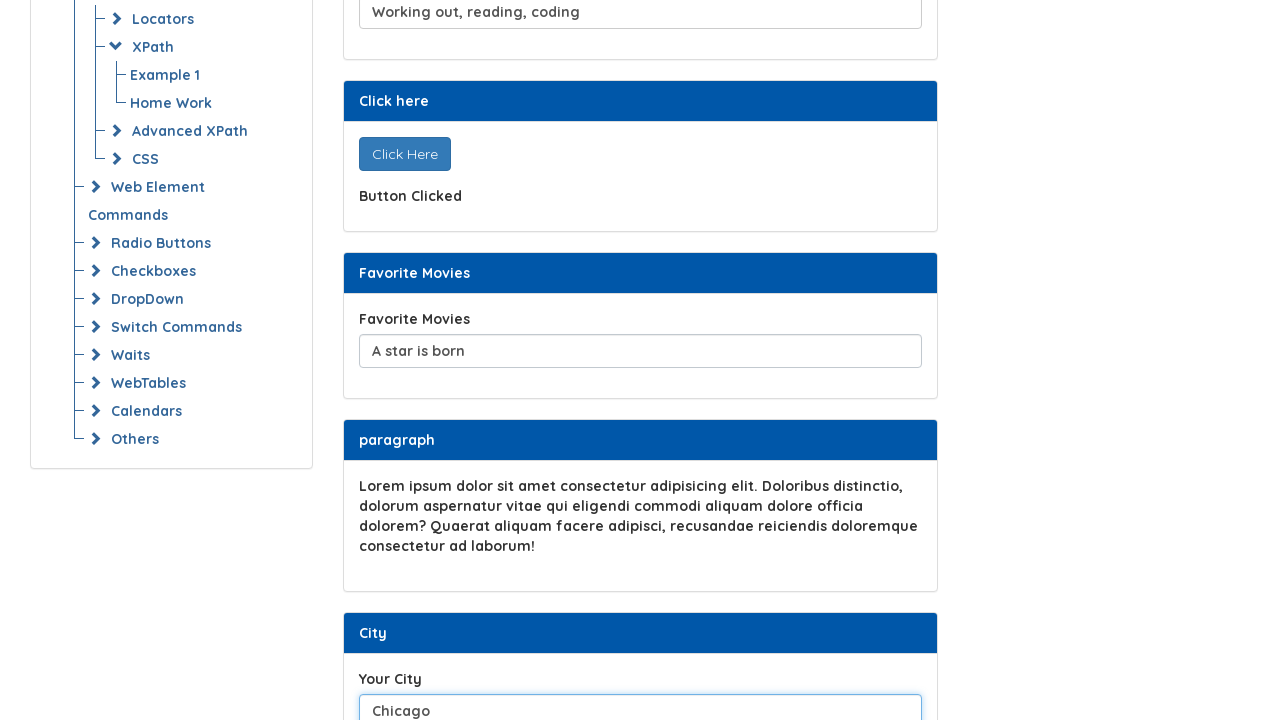

Filled email field with 'testuser@example.com' on input[type='email']:first-of-type
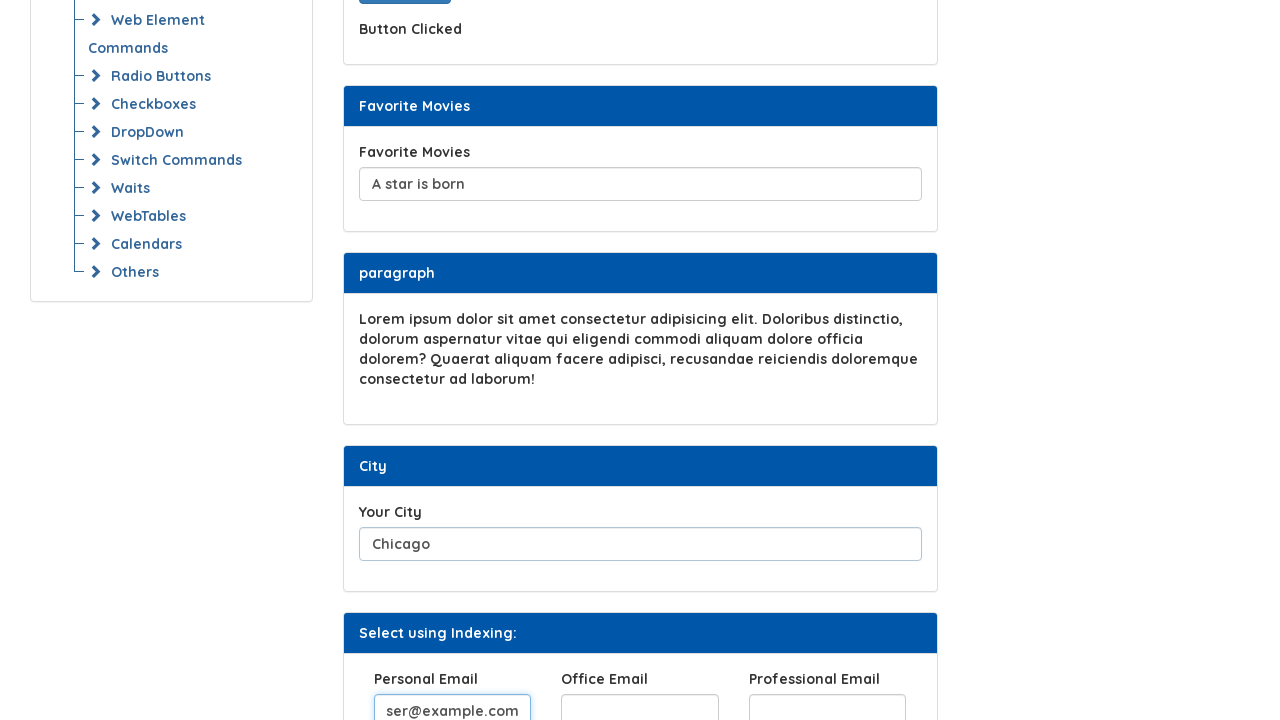

Filled client name field with 'Patricia' on input#clientName
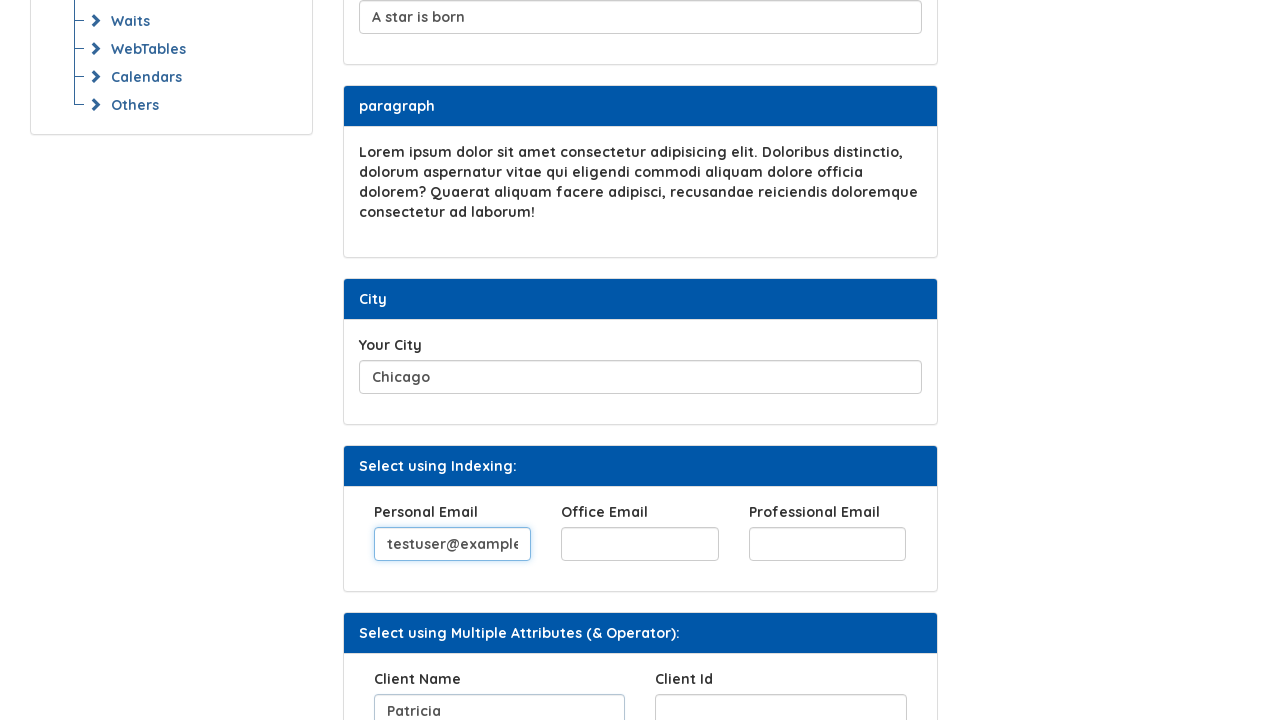

Filled client ID field with '195bbb' on input#clientId
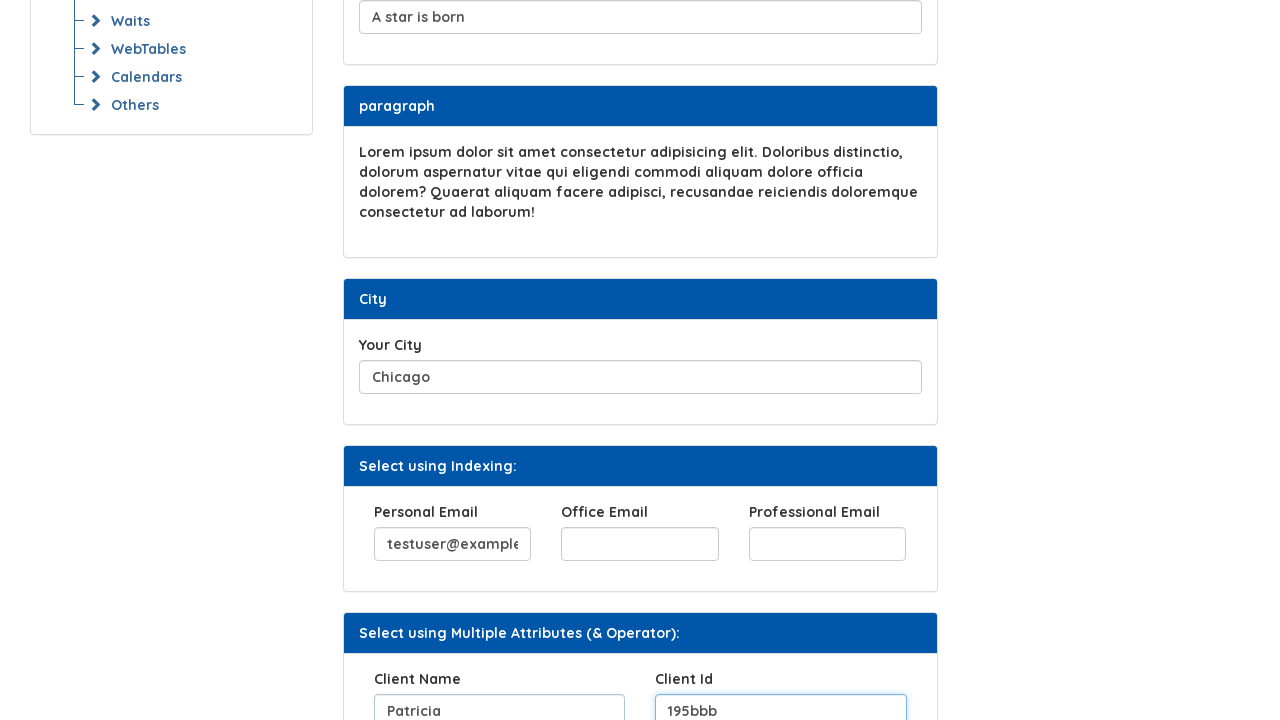

Filled street number field with '5700' on input[name^='Street']
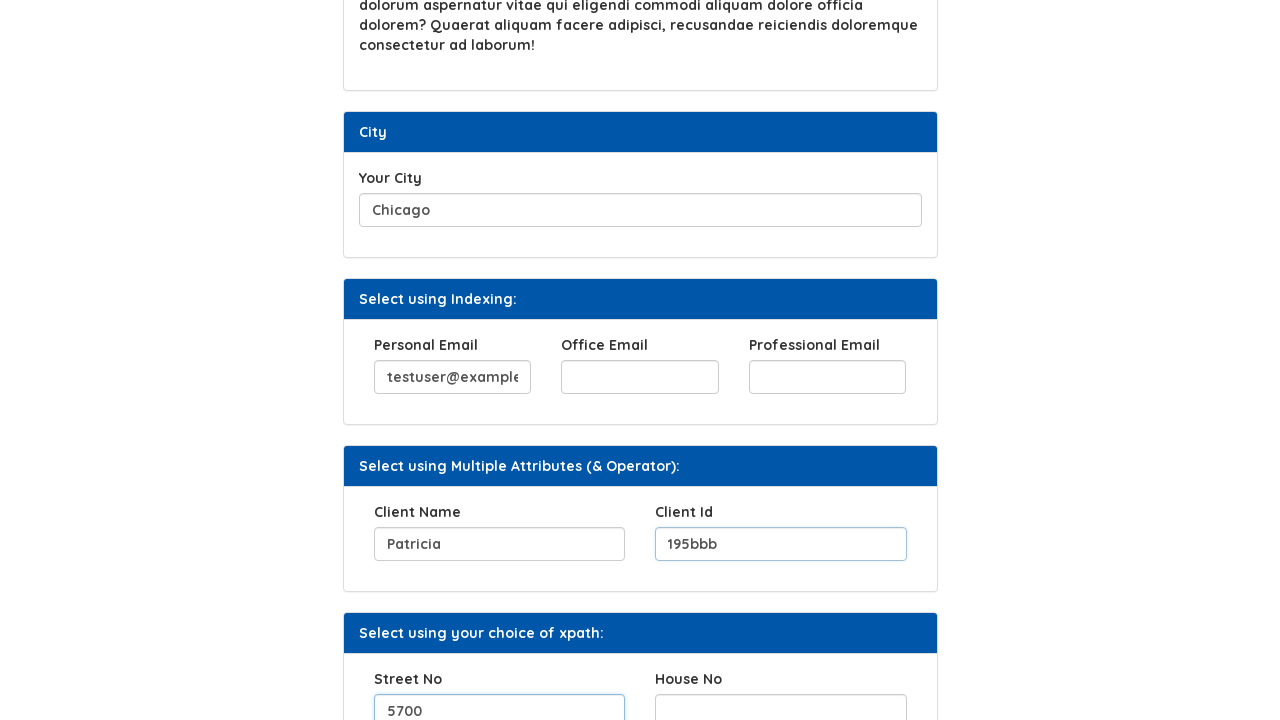

Filled house number field with '57' on input[name='HouseNo']
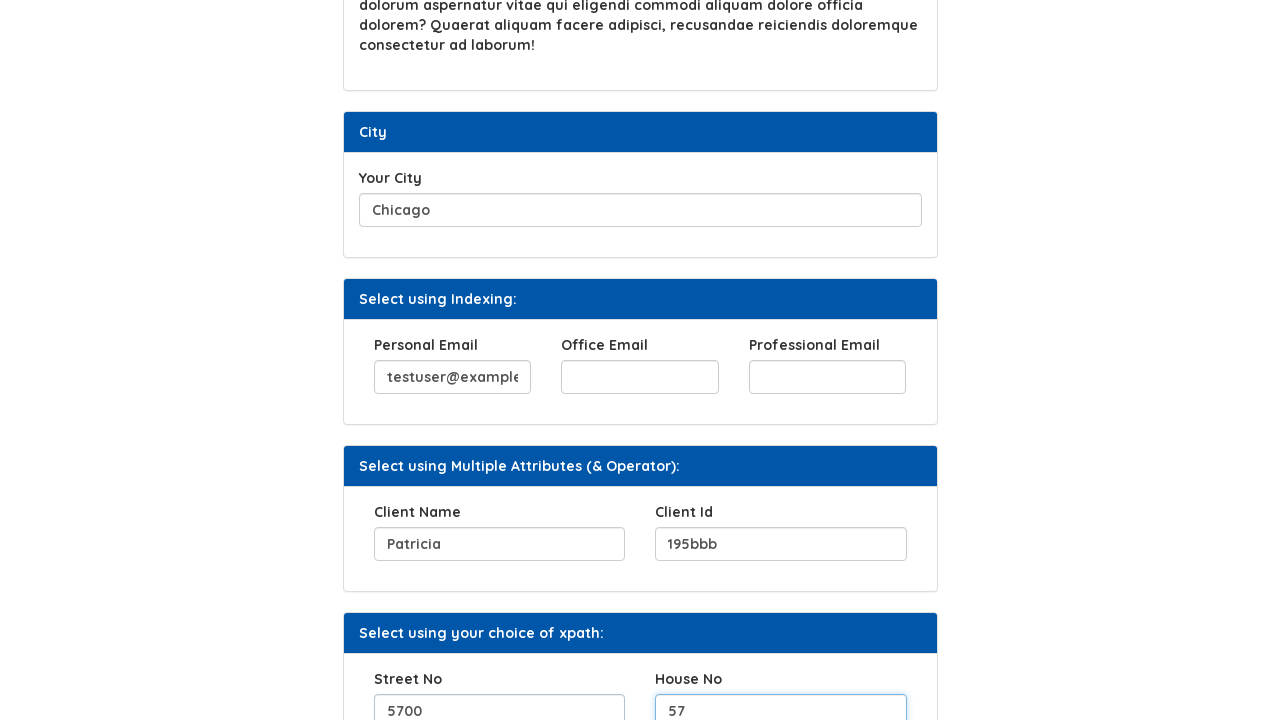

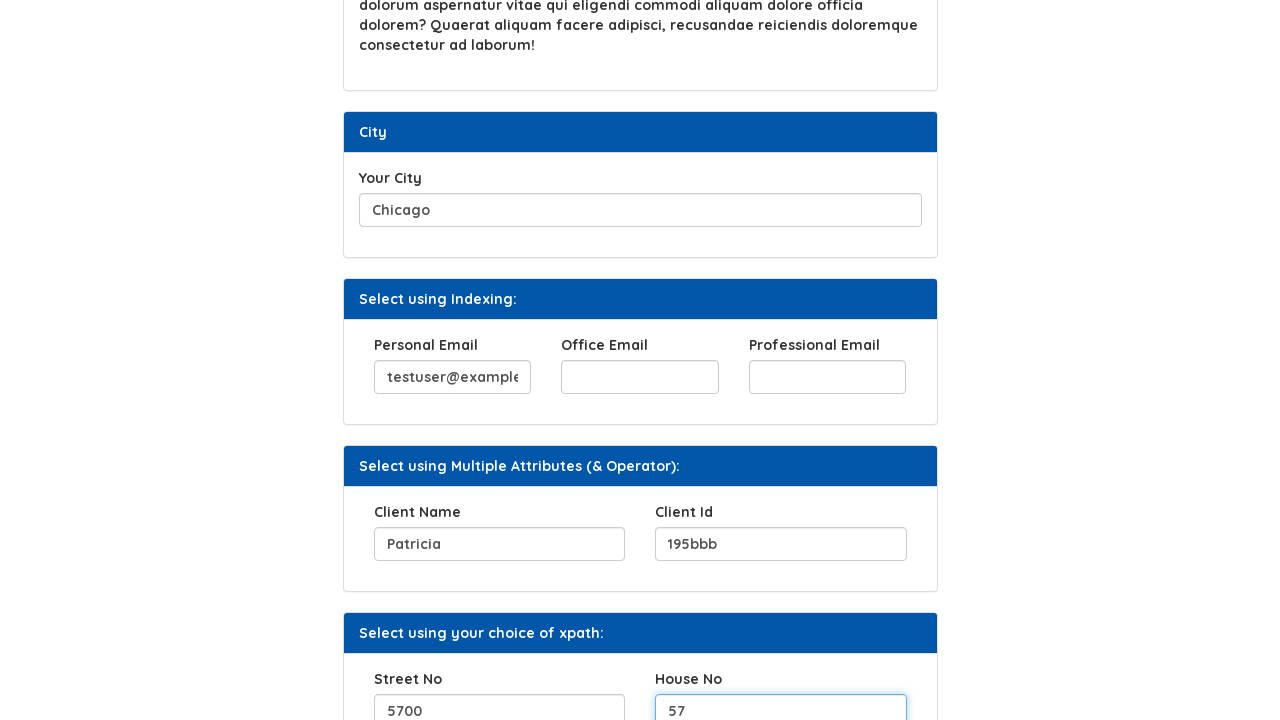